Tests drawing functionality on a canvas element by drawing a triangle shape using mouse drag actions, then clicking the Reset button to clear the canvas.

Starting URL: https://claruswaysda.github.io/Draw.html

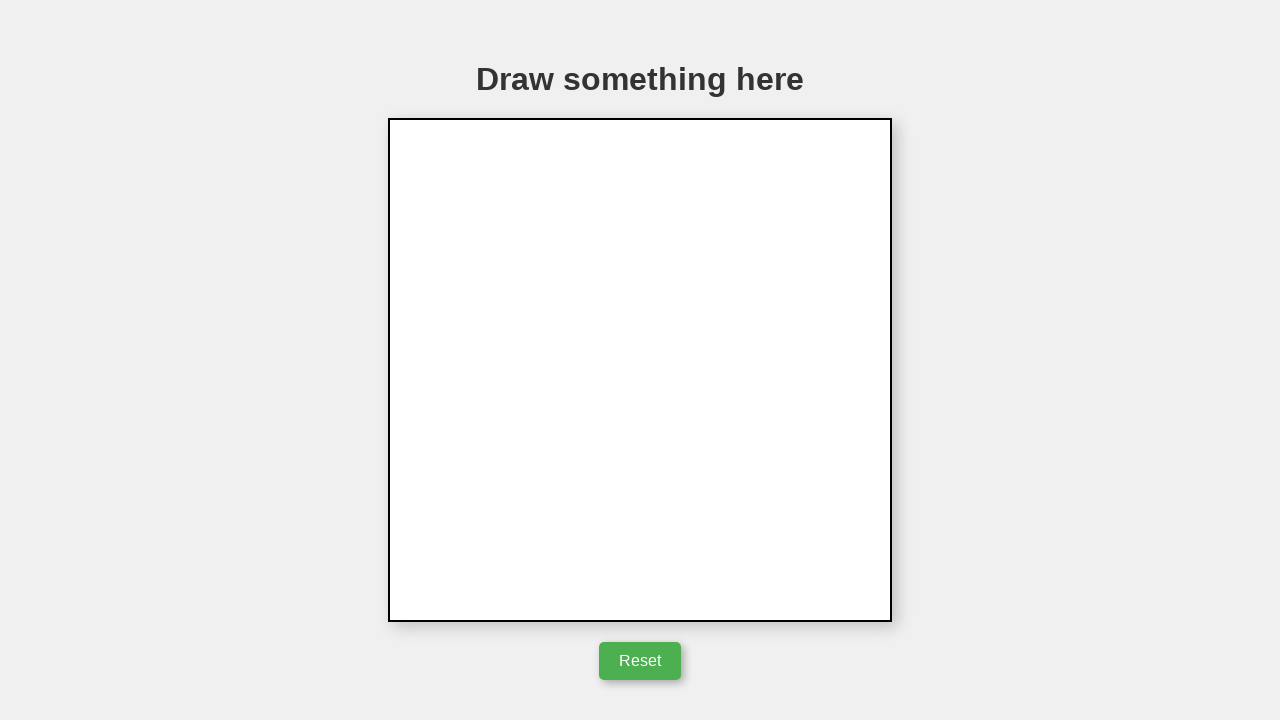

Located canvas element with id='myCanvas'
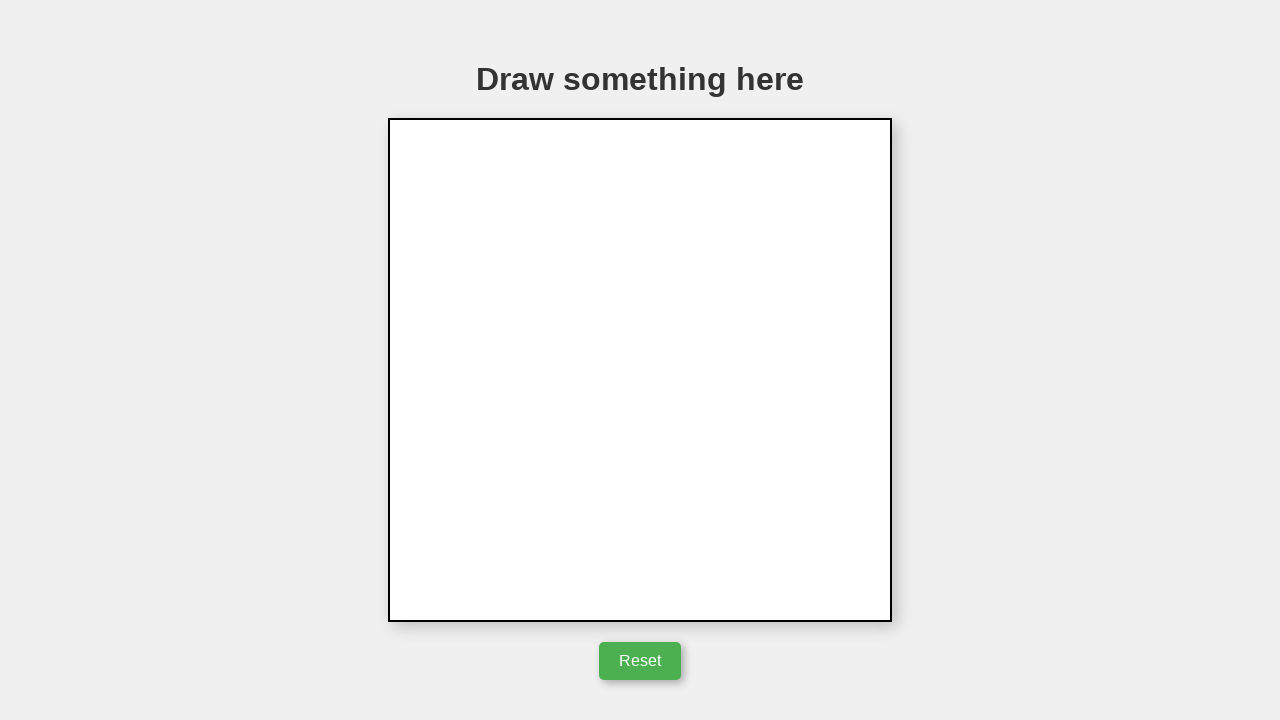

Retrieved canvas bounding box dimensions
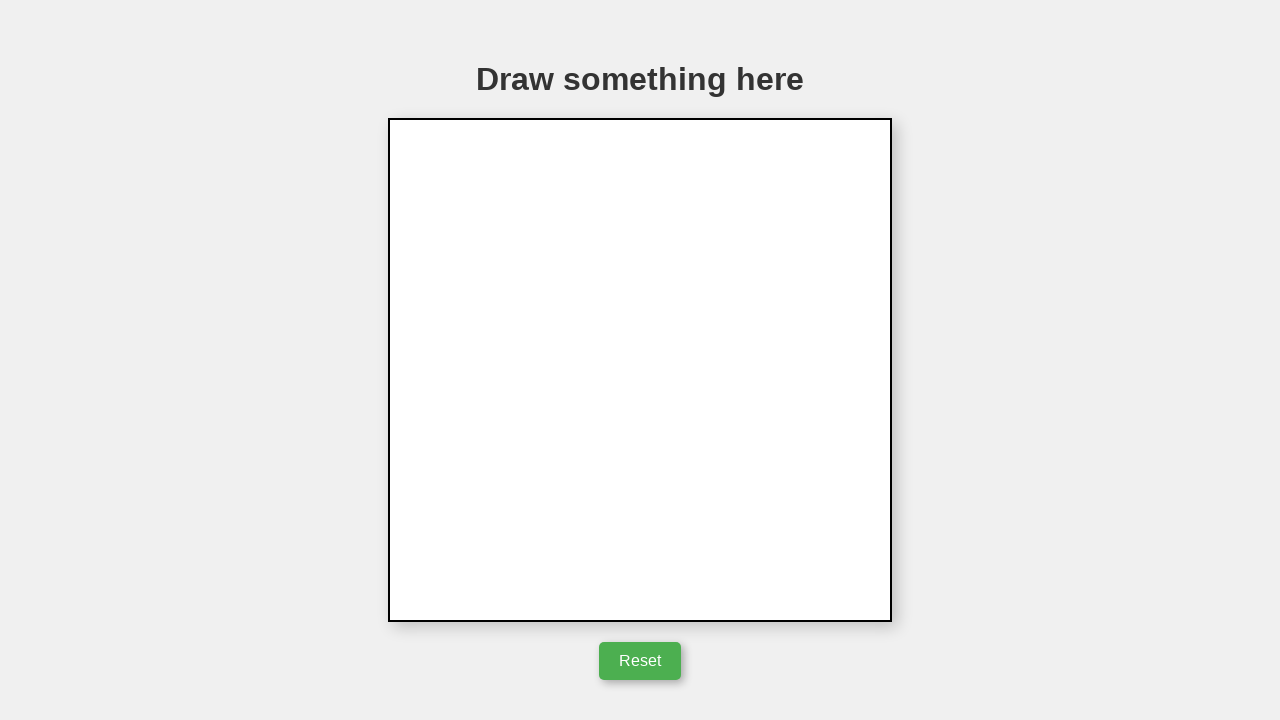

Moved mouse to starting position for triangle drawing at (590, 420)
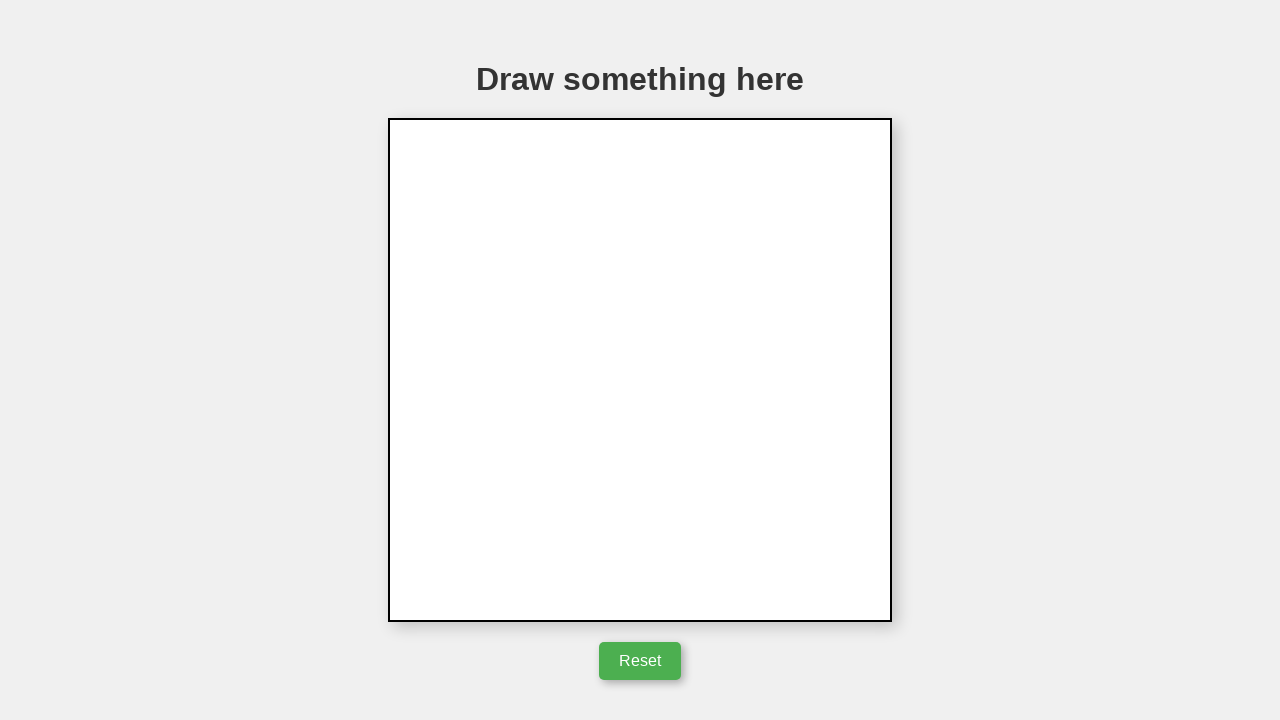

Pressed mouse button down to start drawing at (590, 420)
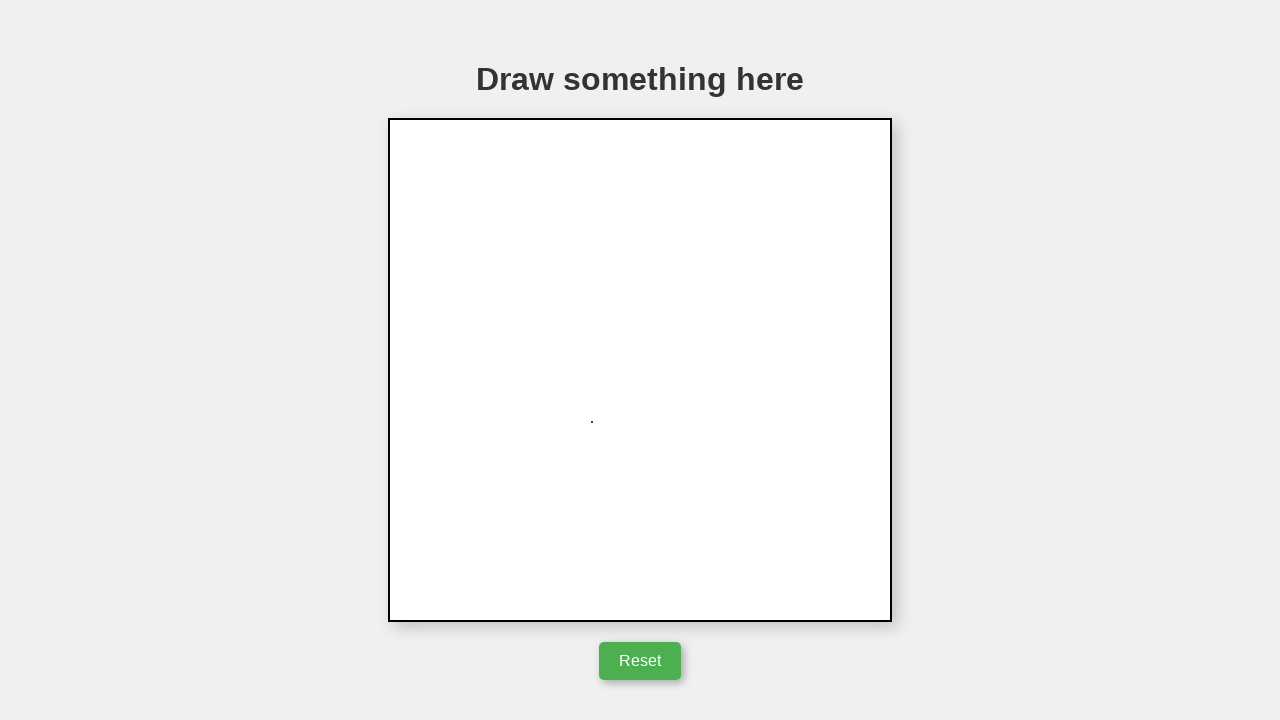

Dragged mouse right 100px for first triangle line at (690, 420)
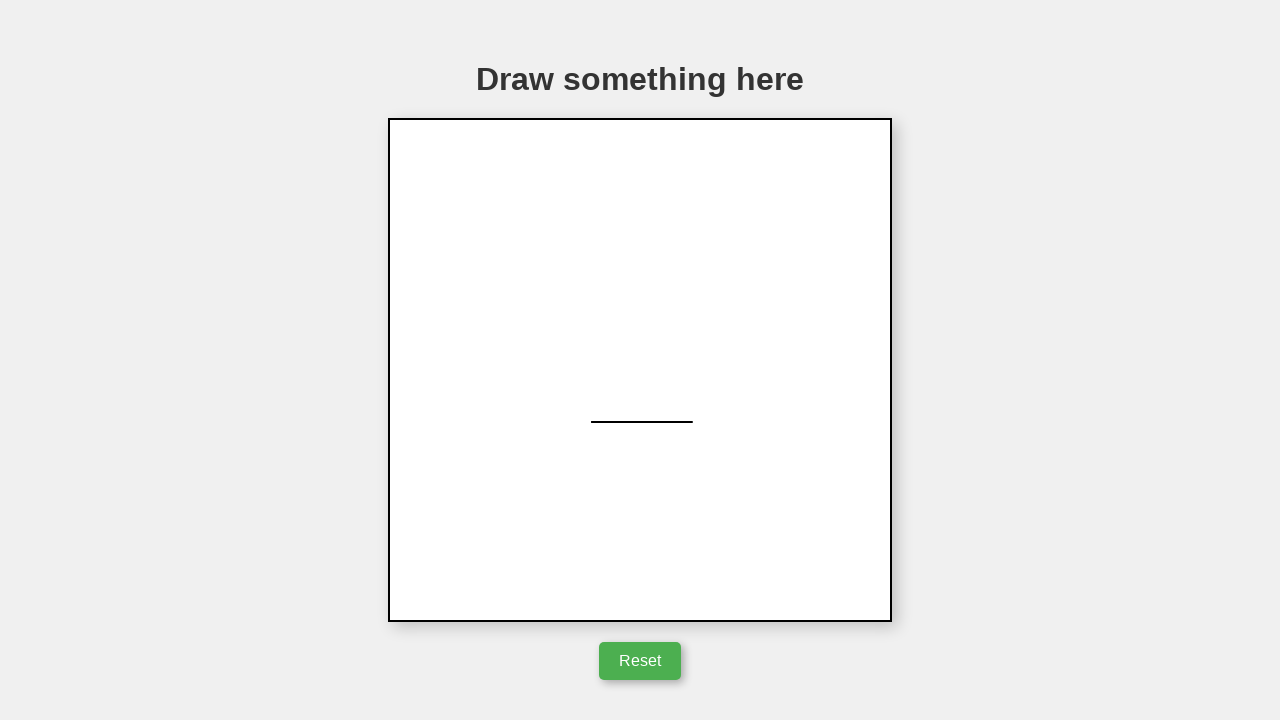

Dragged mouse to top point for second triangle line at (640, 334)
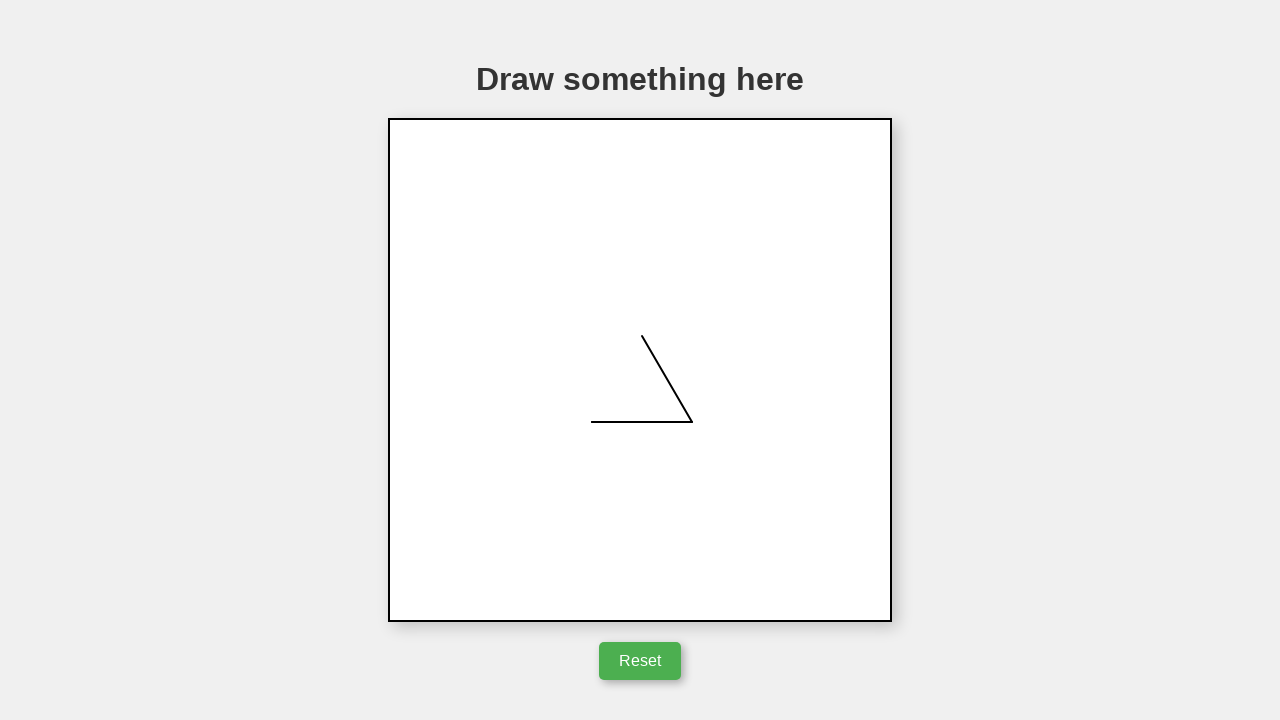

Dragged mouse back to starting position for third triangle line at (590, 420)
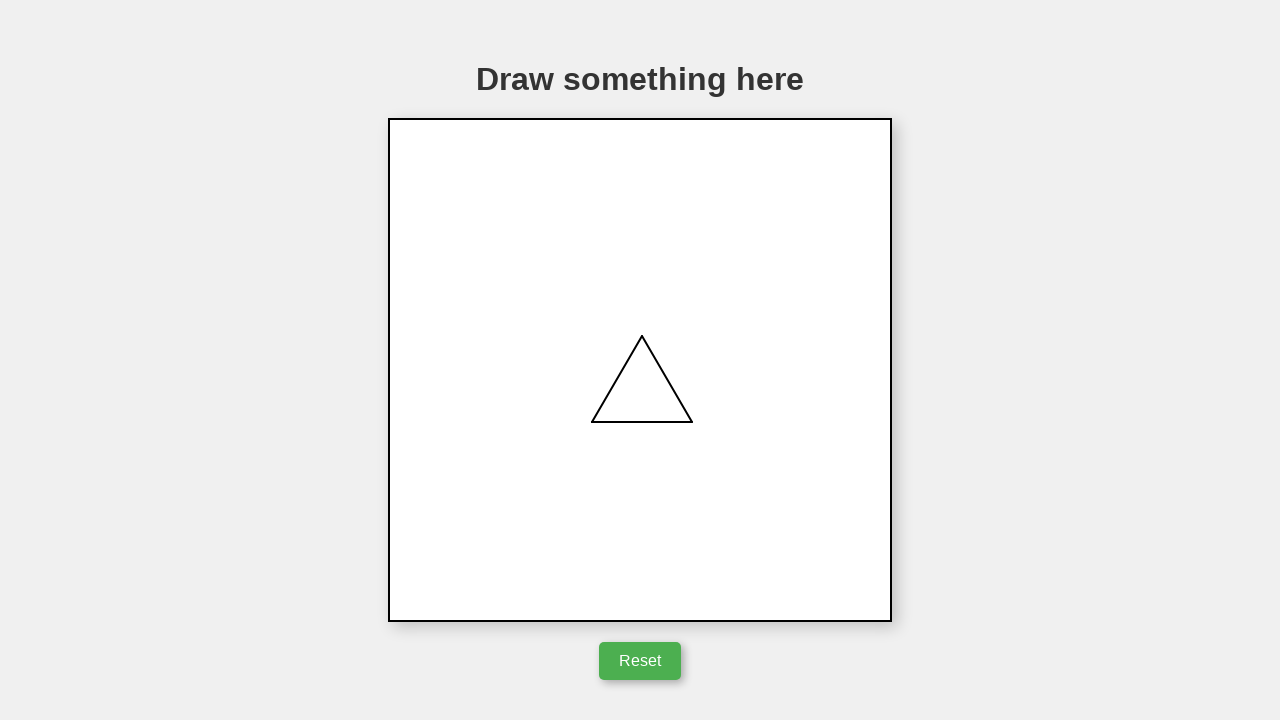

Released mouse button to complete triangle drawing at (590, 420)
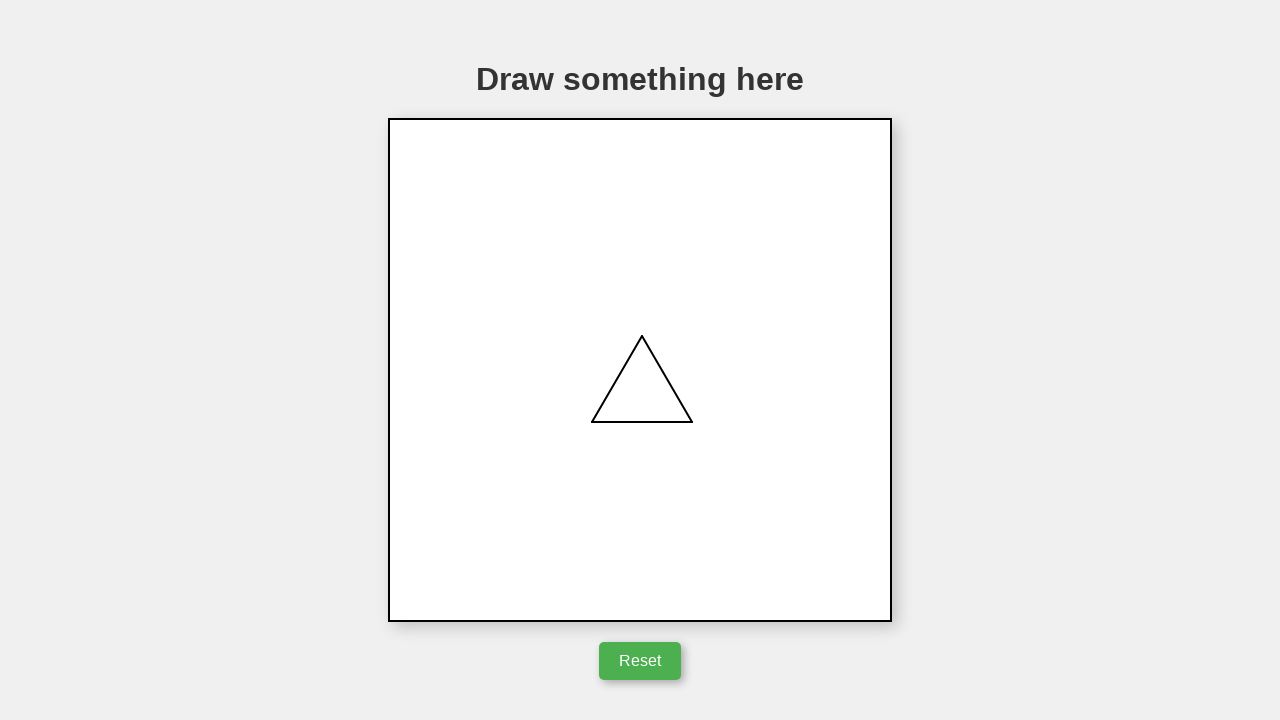

Waited 1 second to observe the drawn triangle
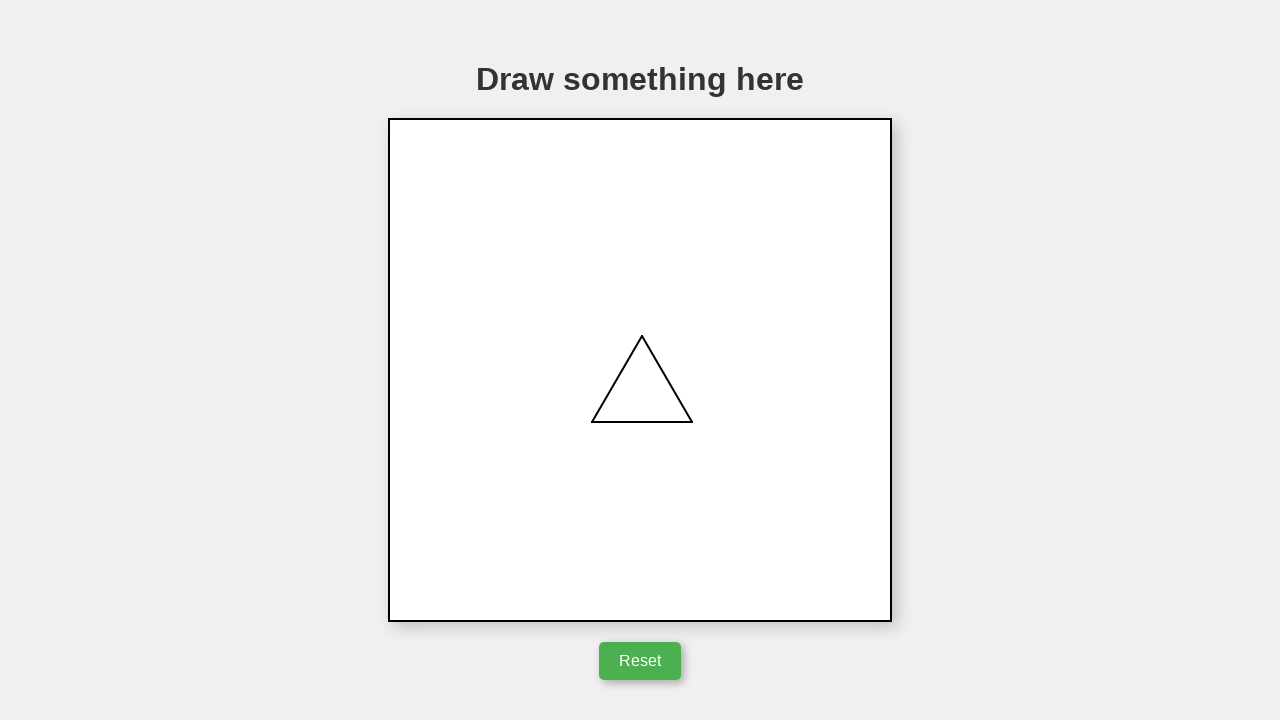

Clicked Reset button to clear the canvas at (640, 661) on xpath=//button[text()='Reset']
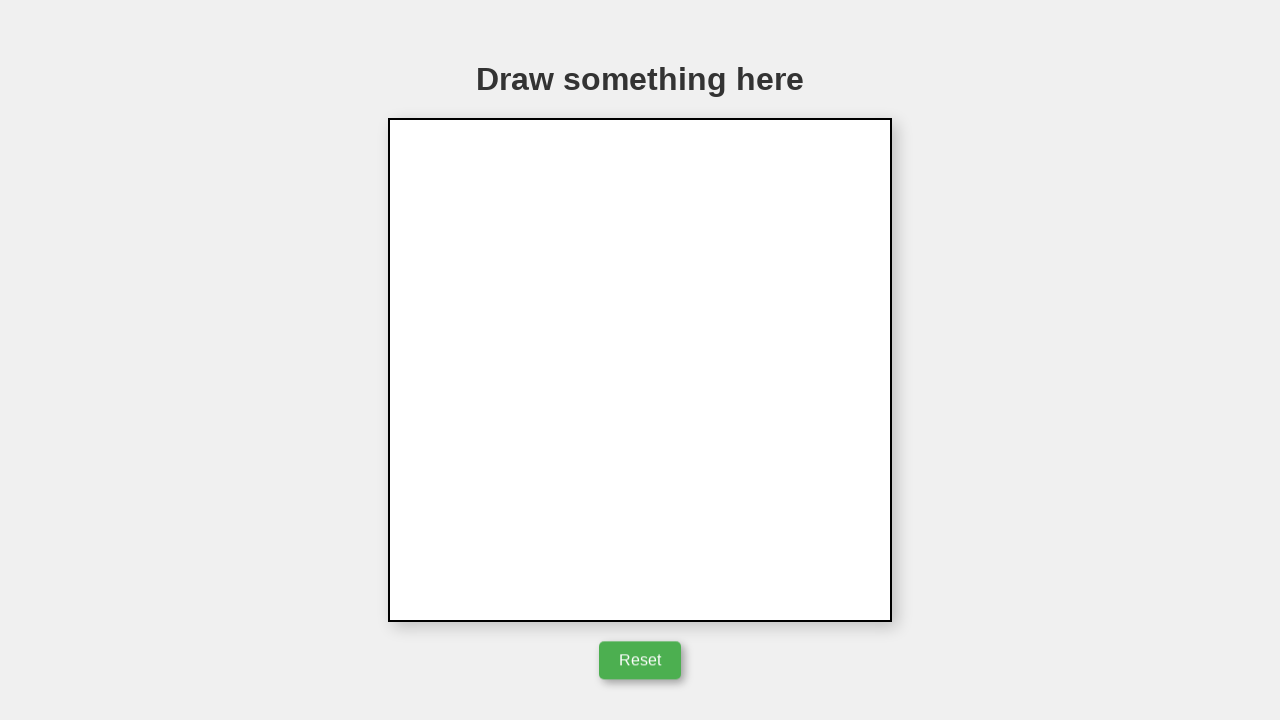

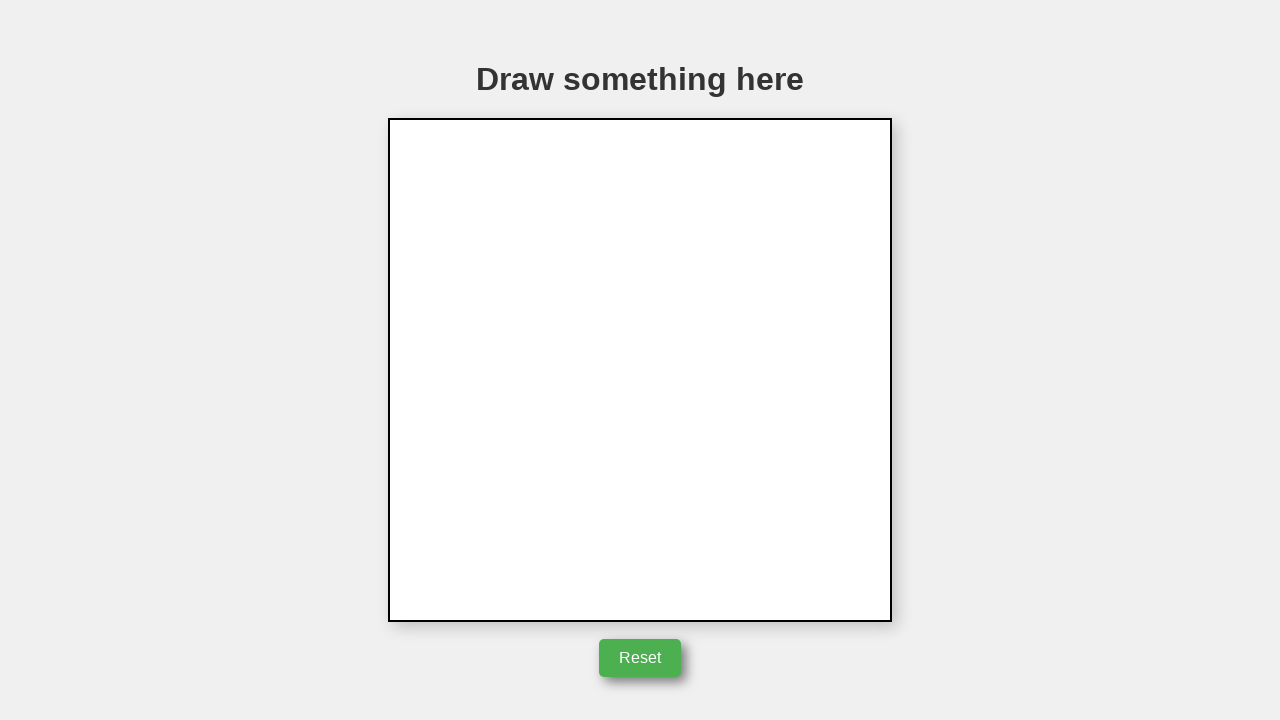